Tests that the main homepage loads successfully within an acceptable time frame by verifying key page elements are present

Starting URL: https://www.demoblaze.com/

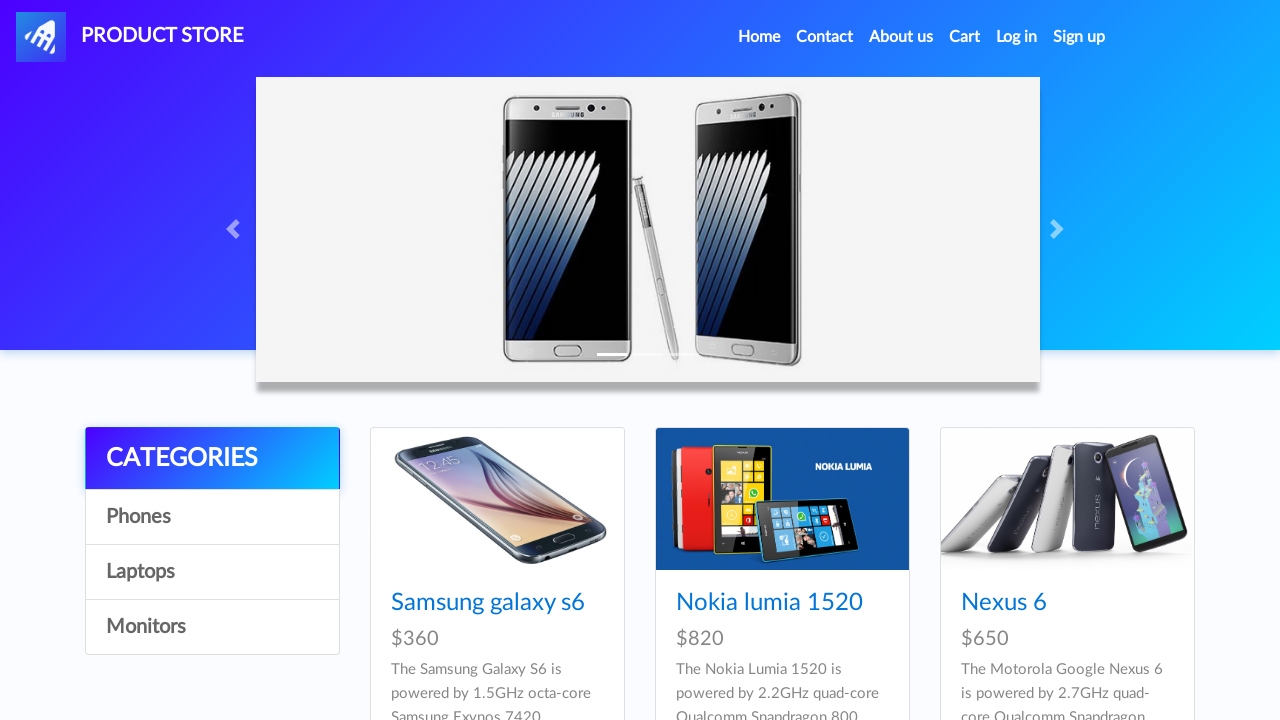

Product cards loaded on homepage
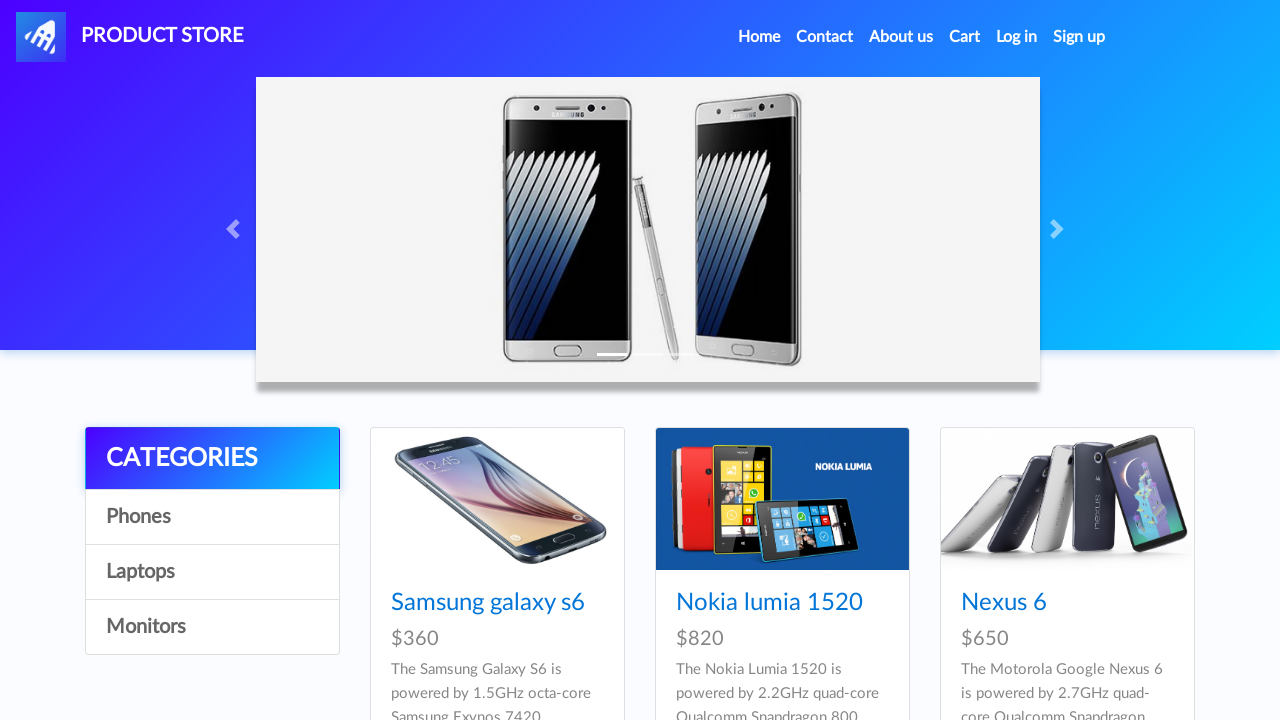

Navigation bar is visible on homepage
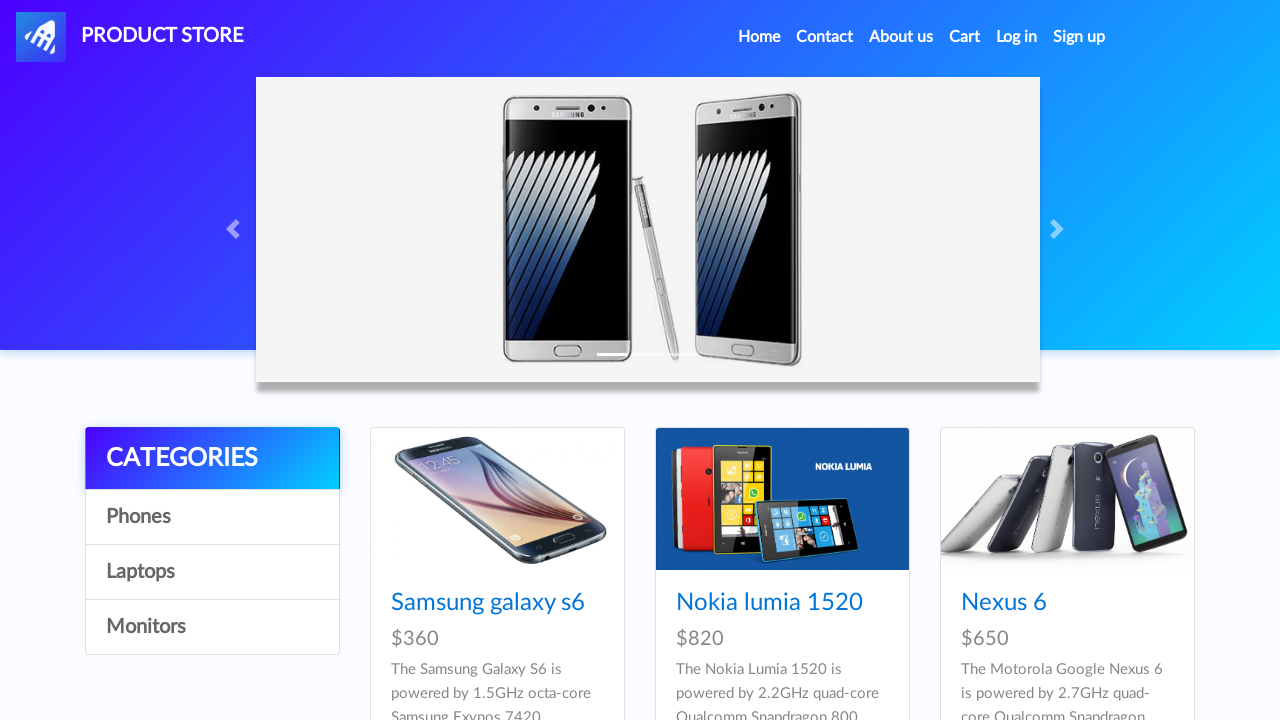

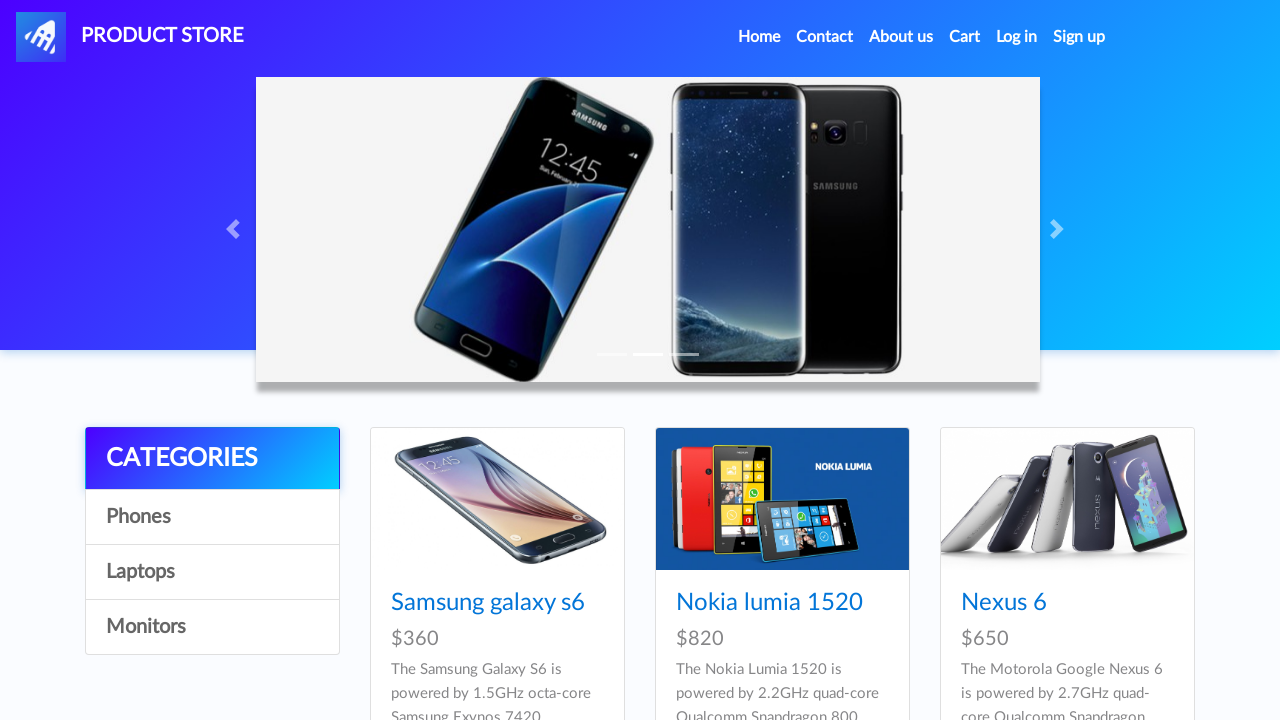